Tests double-click functionality by navigating to the Buttons page and performing a double-click action on a button, then verifying the success message appears.

Starting URL: https://demoqa.com/

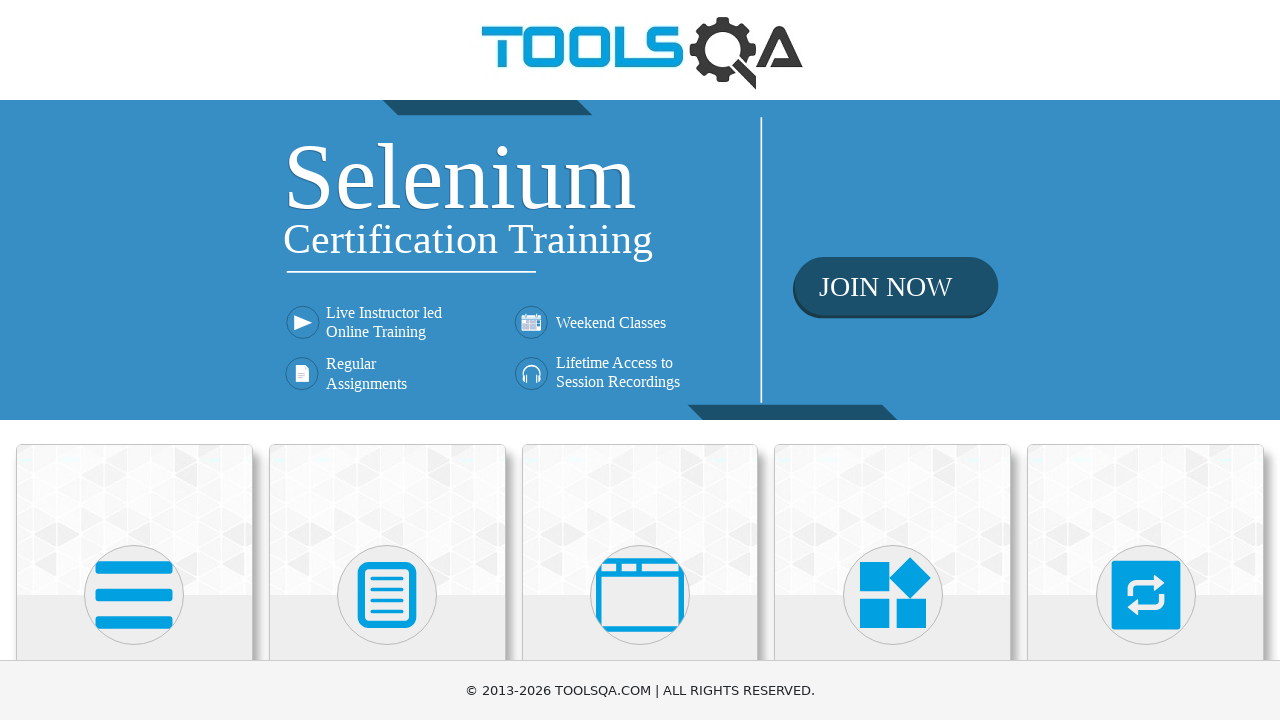

Clicked on Elements card to navigate to Elements section at (134, 360) on xpath=//div[@class='card-body']/h5[text()='Elements']
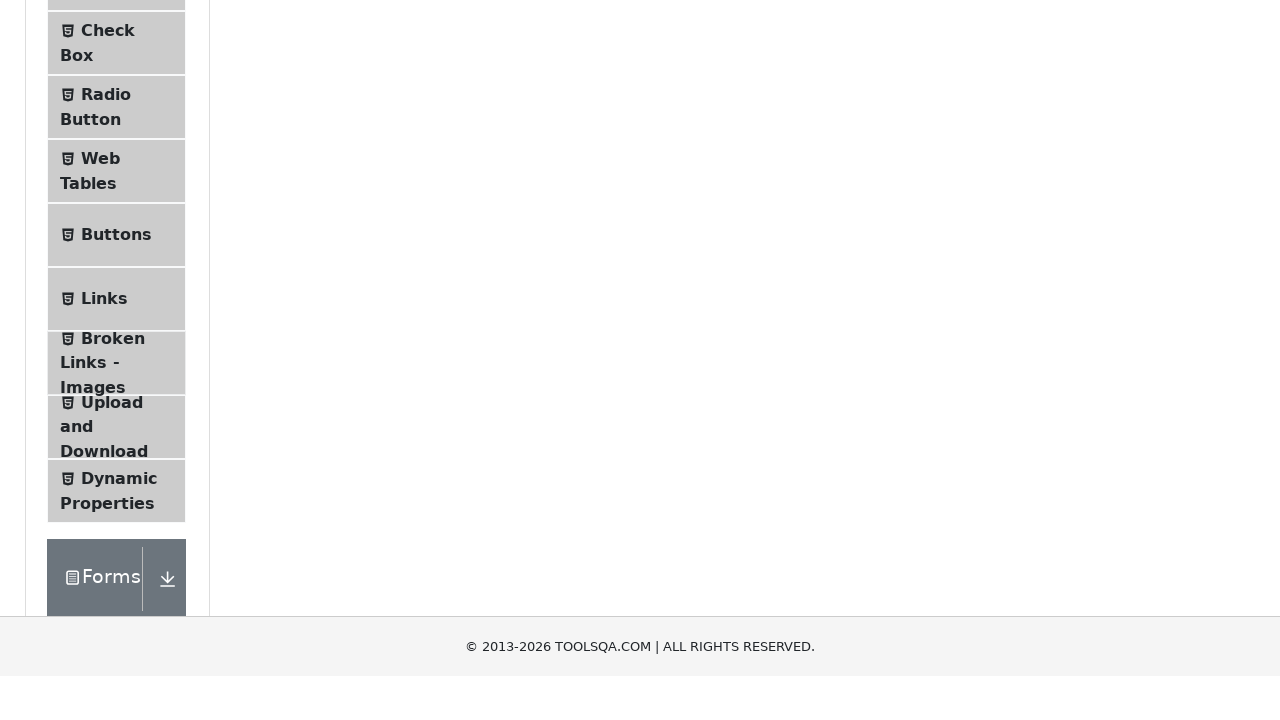

Clicked on Buttons menu item to navigate to Buttons page at (116, 517) on #item-4
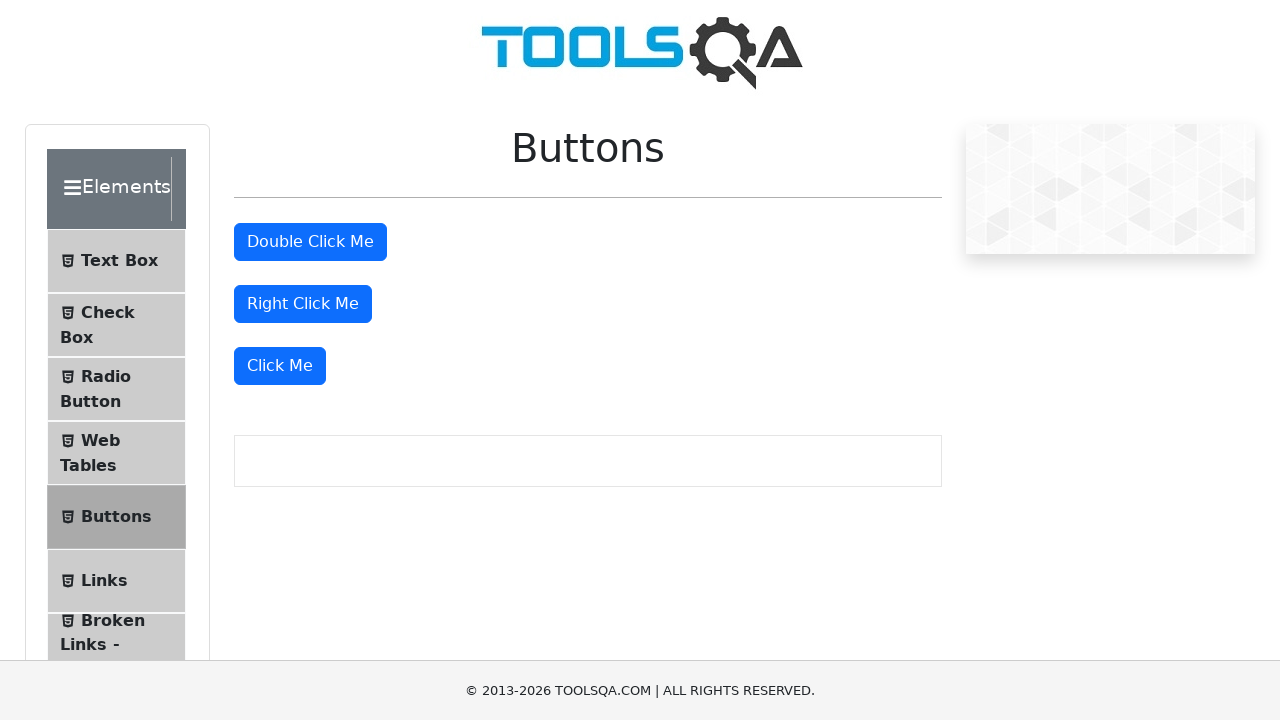

Performed double-click action on the double click button at (310, 242) on #doubleClickBtn
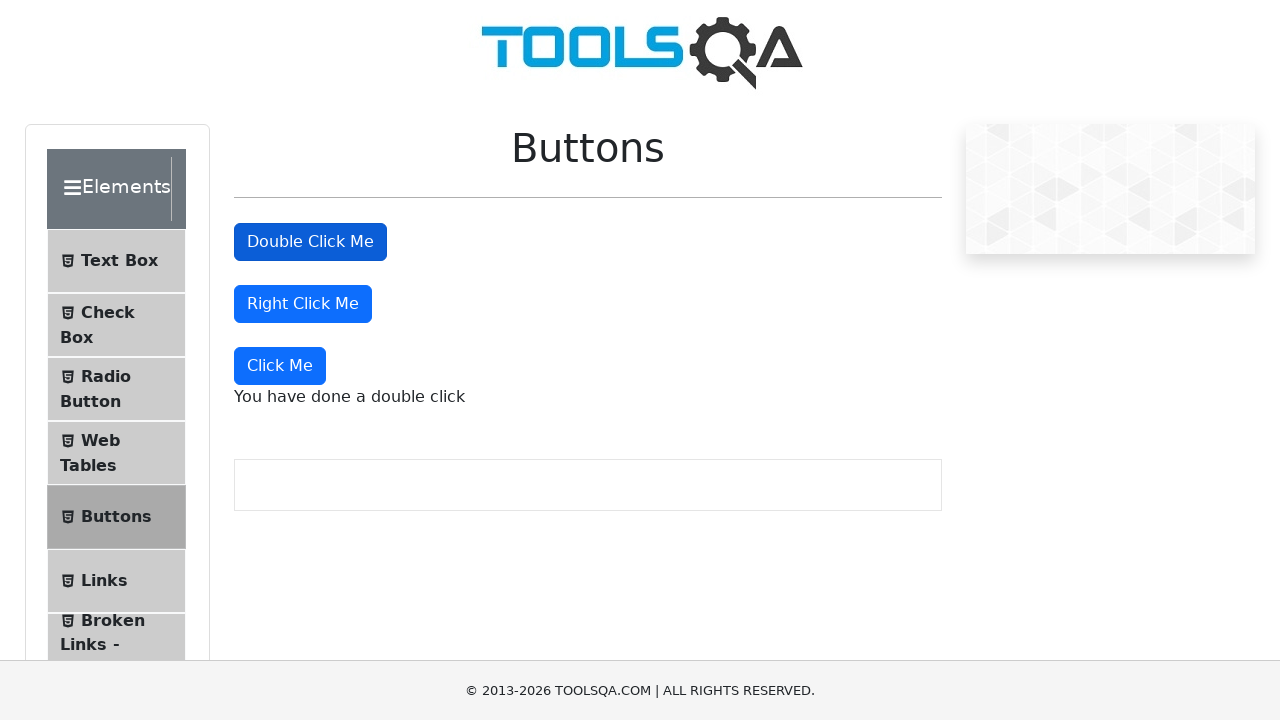

Verified that the double click success message appeared
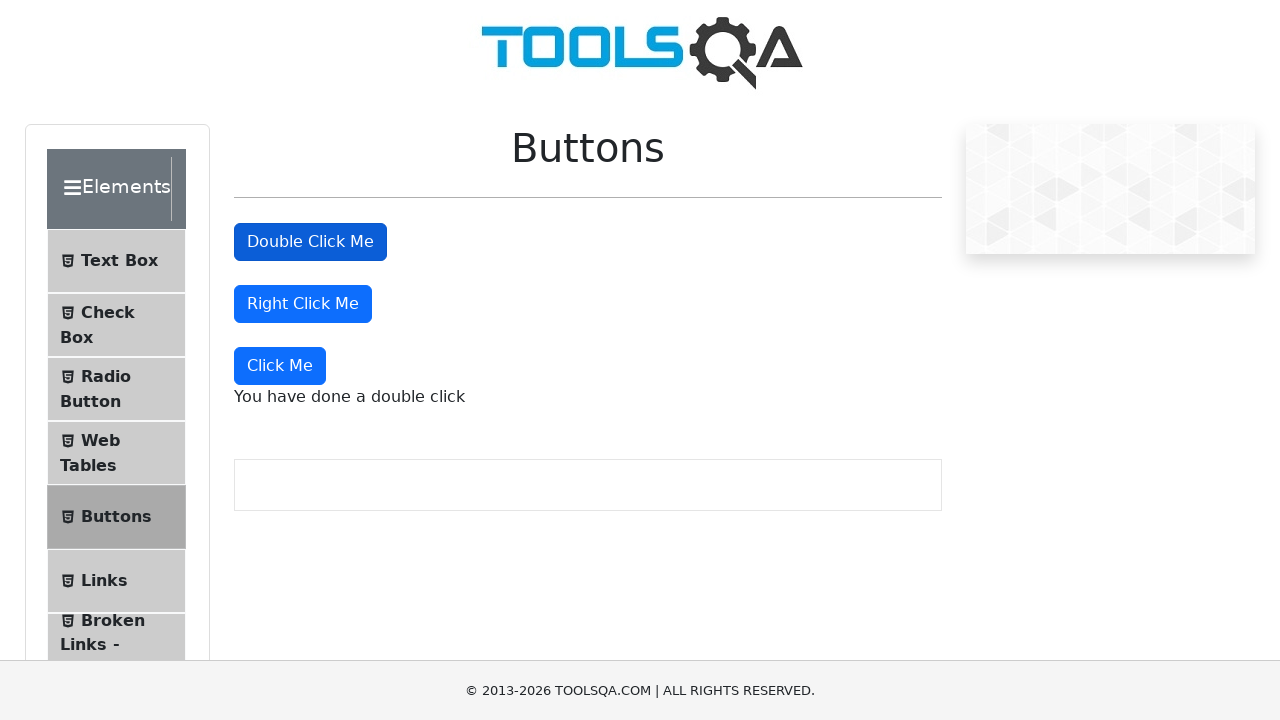

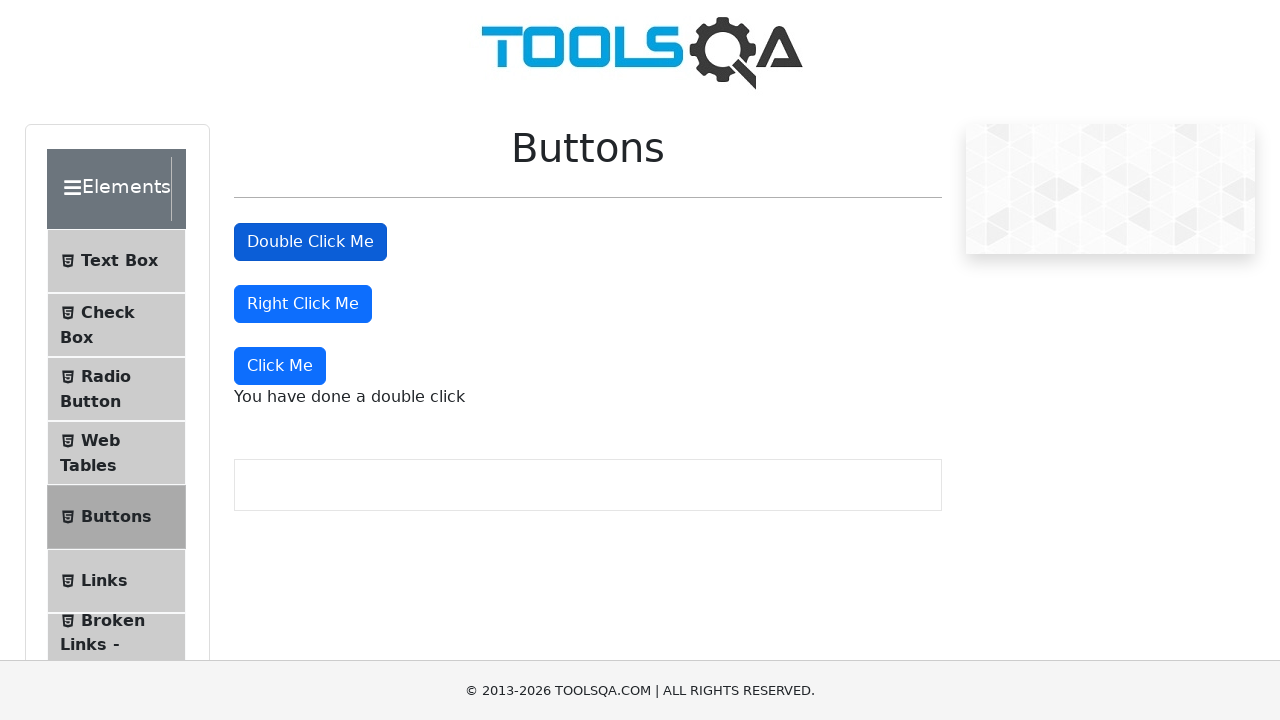